Navigates to VyTrack website and verifies that all top navigation menu links are displayed on the page

Starting URL: https://vytrack.com/

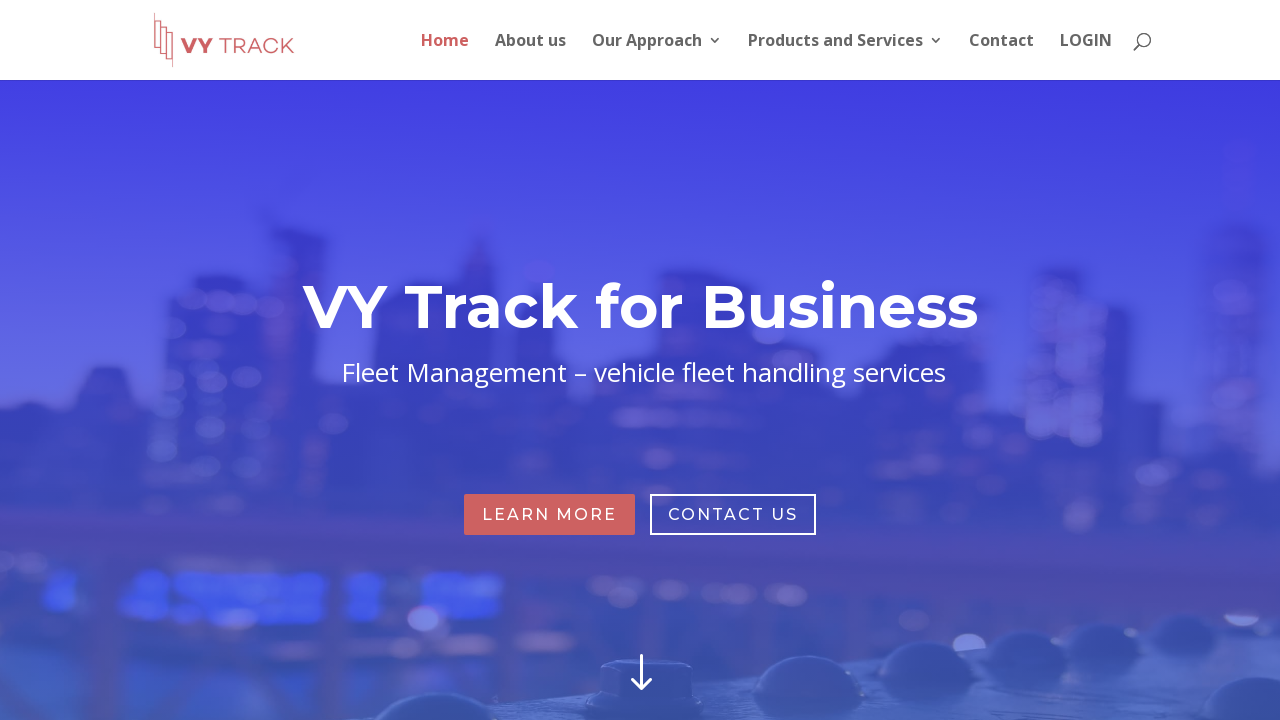

Navigated to VyTrack website at https://vytrack.com/
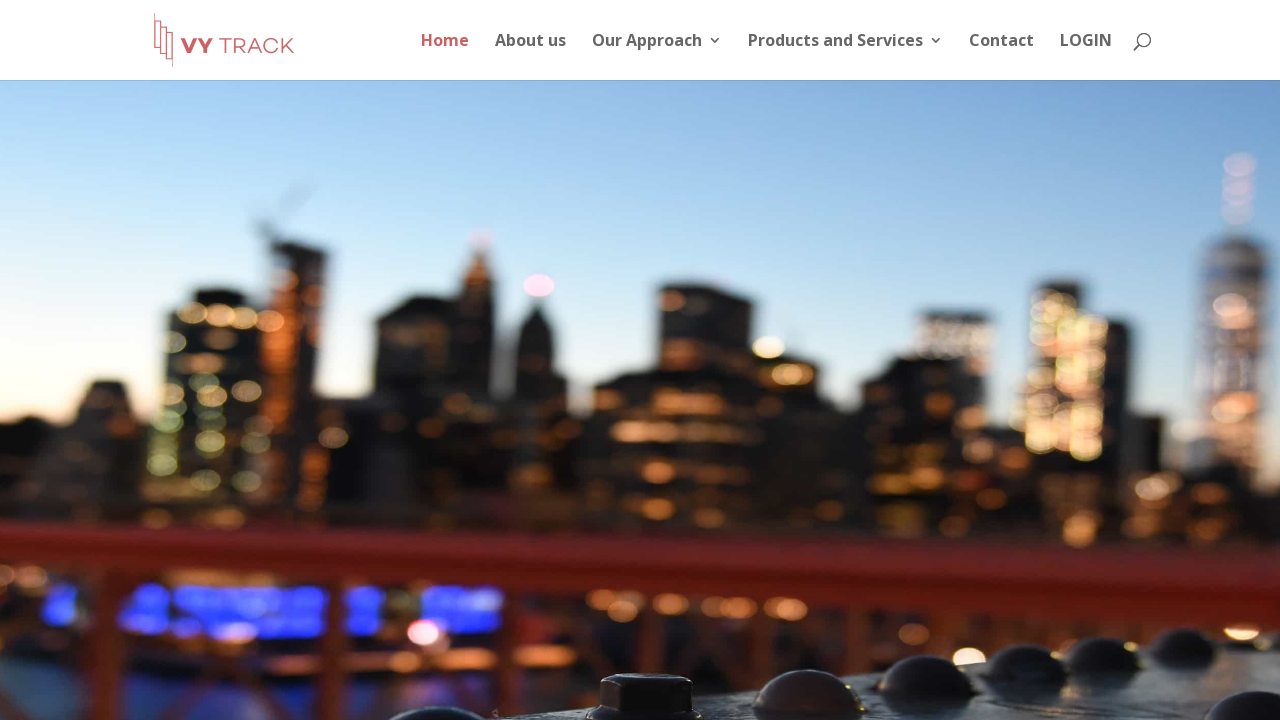

Located all top navigation menu links from ul#top-menu
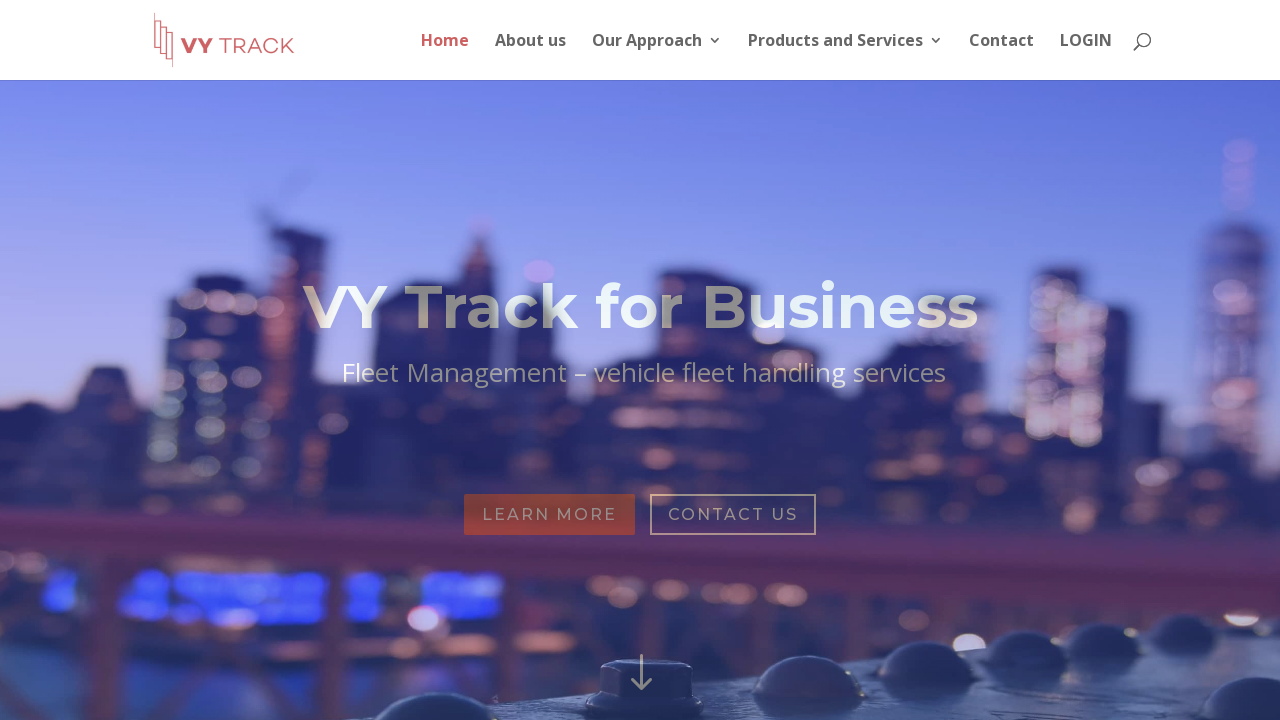

Verified a top navigation menu link is visible
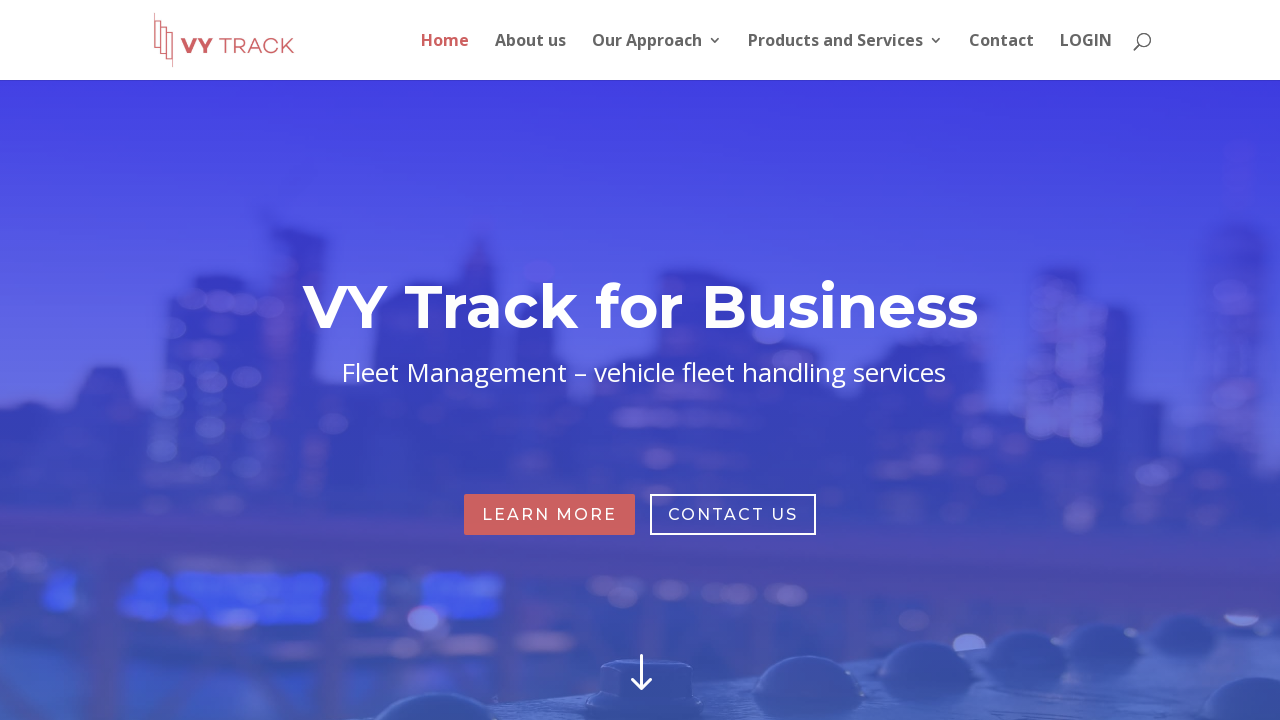

Verified a top navigation menu link is visible
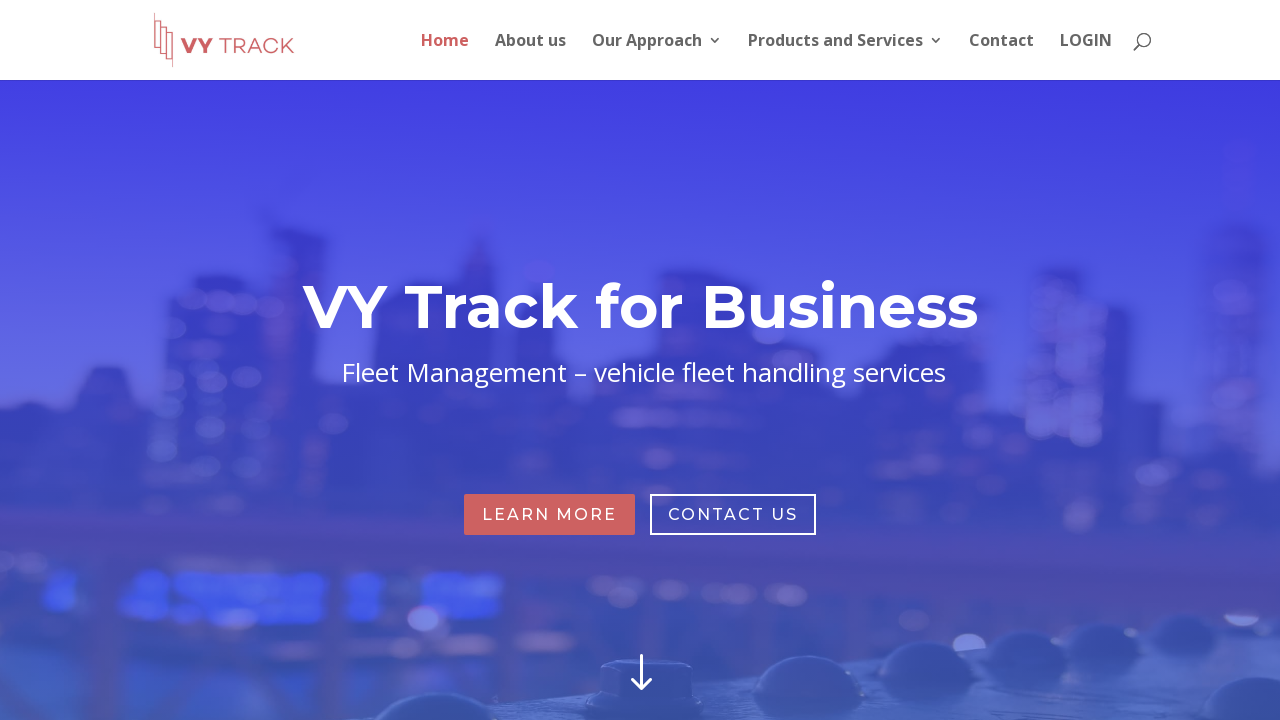

Verified a top navigation menu link is visible
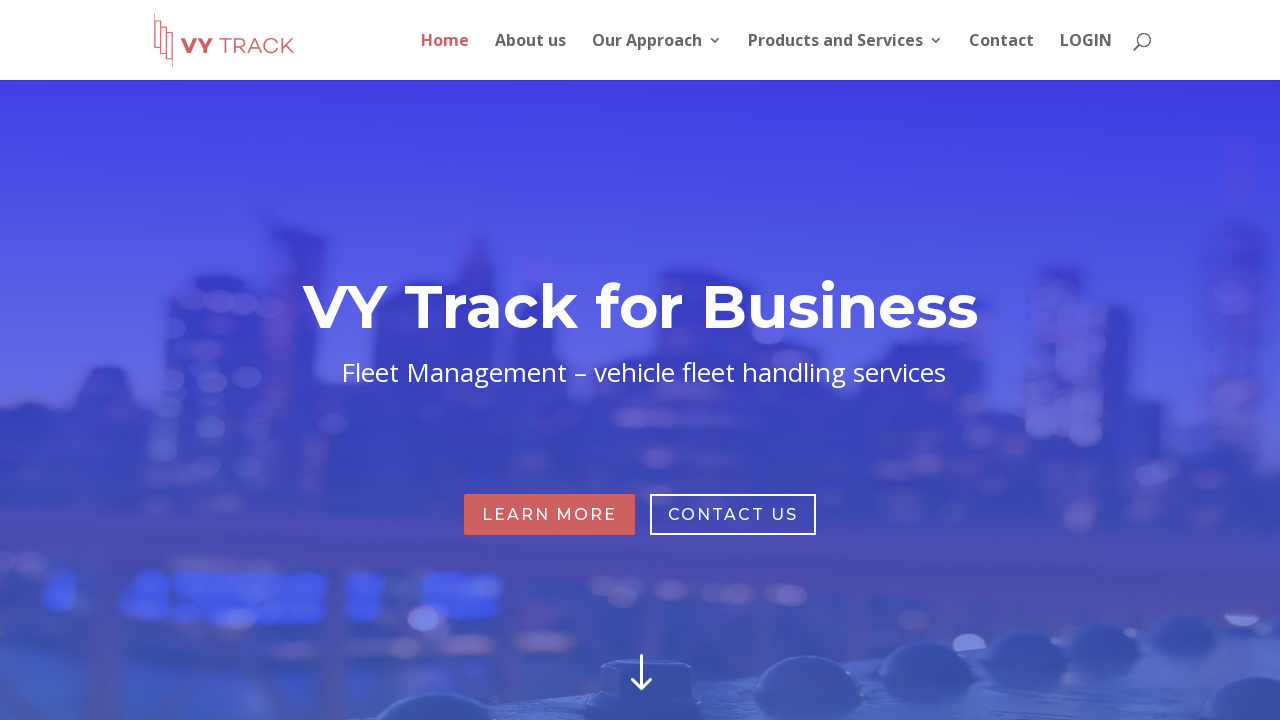

Verified a top navigation menu link is visible
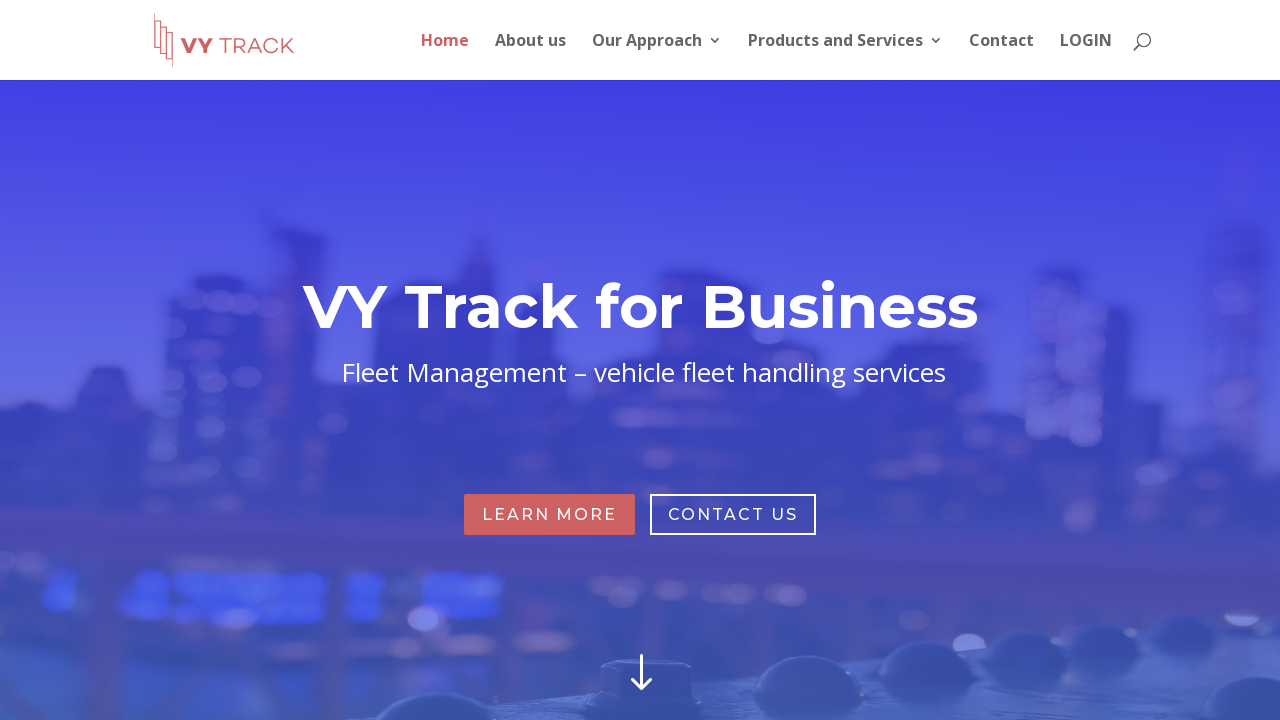

Verified a top navigation menu link is visible
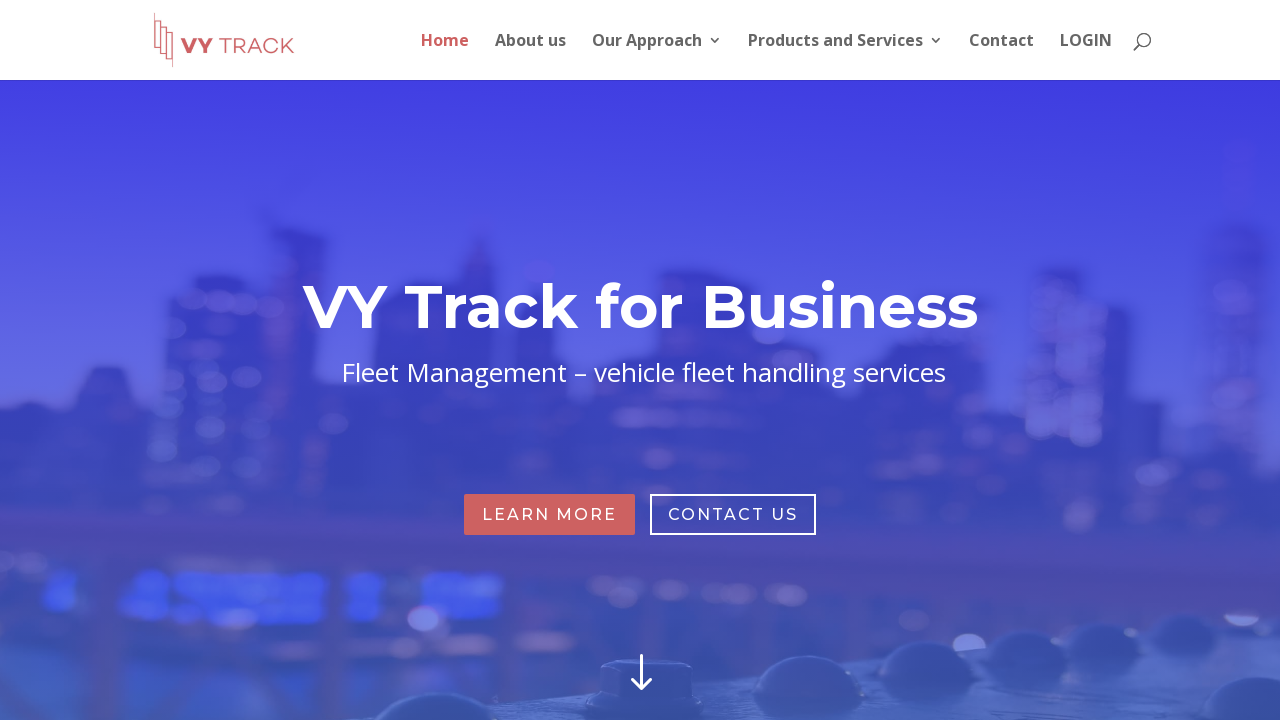

Verified a top navigation menu link is visible
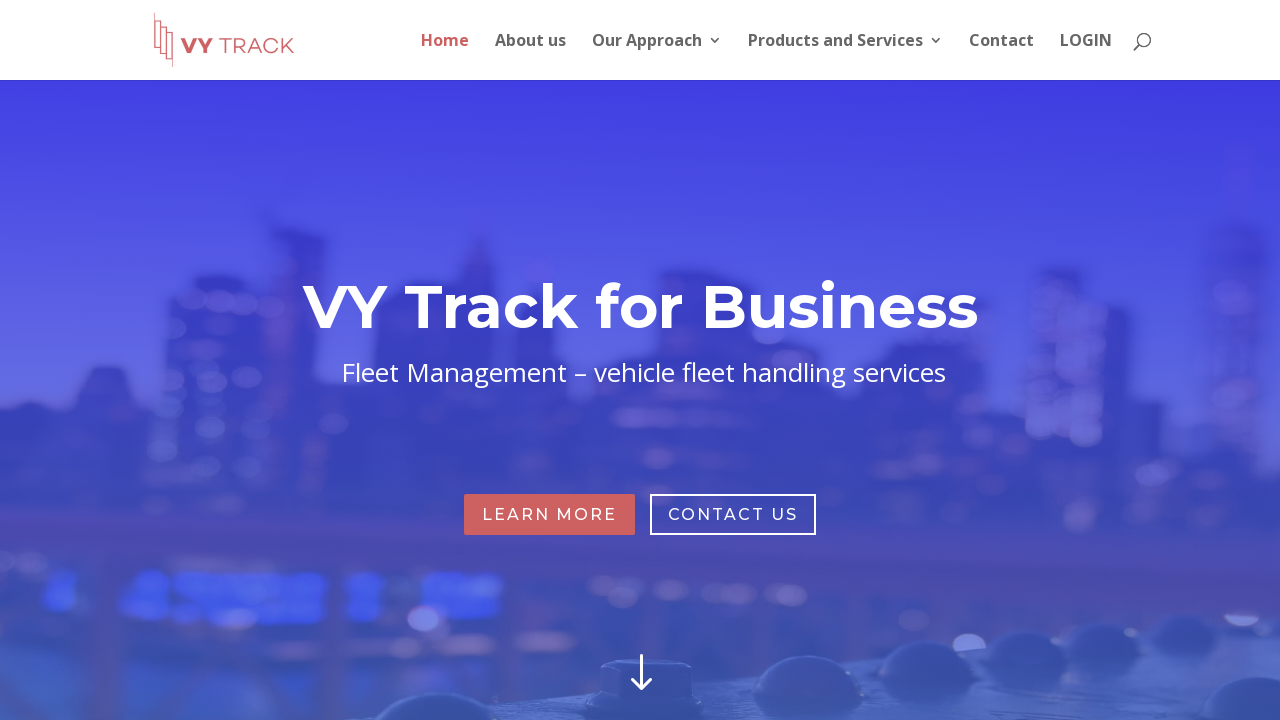

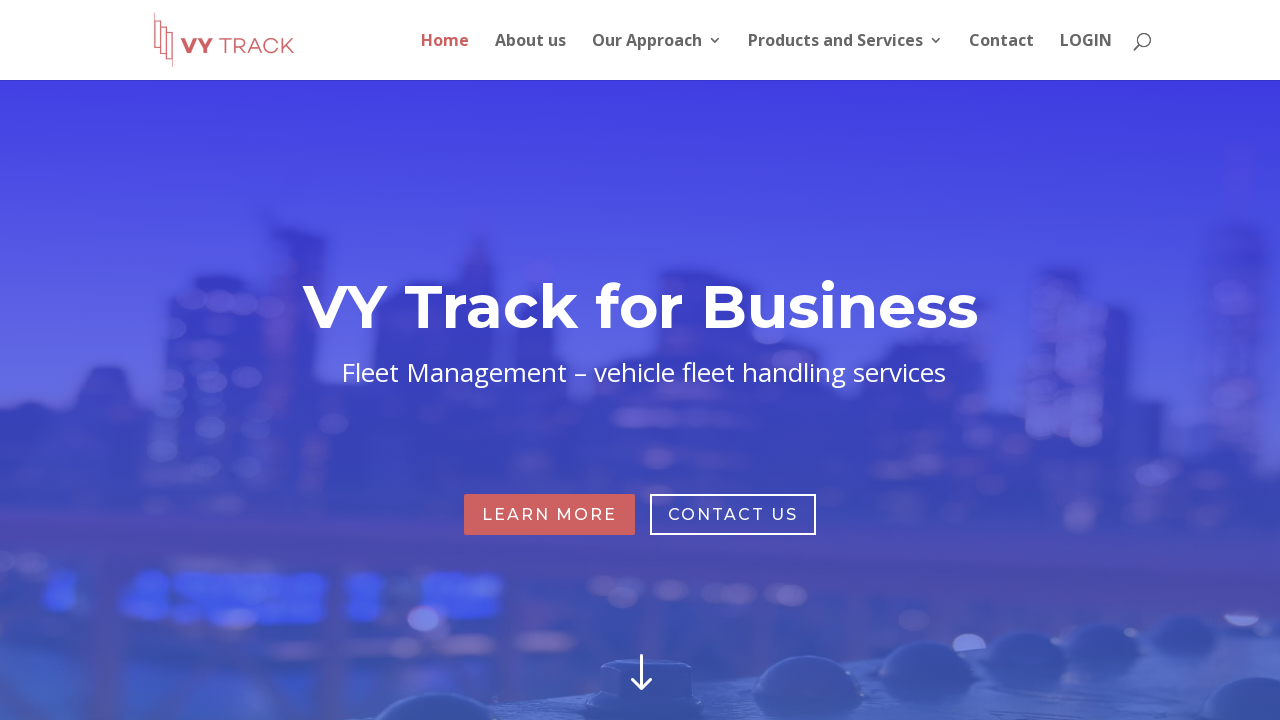